Navigates to Rahul Shetty Academy homepage and verifies the page loads by checking the title is present

Starting URL: https://rahulshettyacademy.com

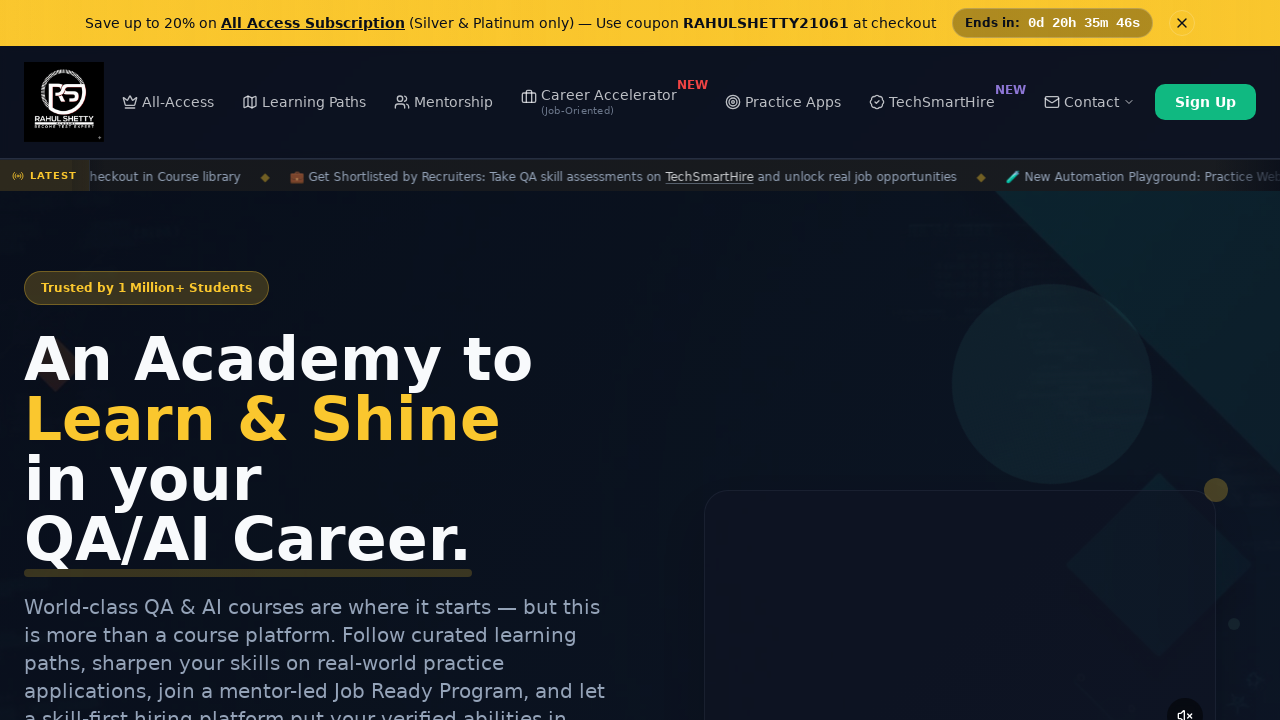

Navigated to Rahul Shetty Academy homepage
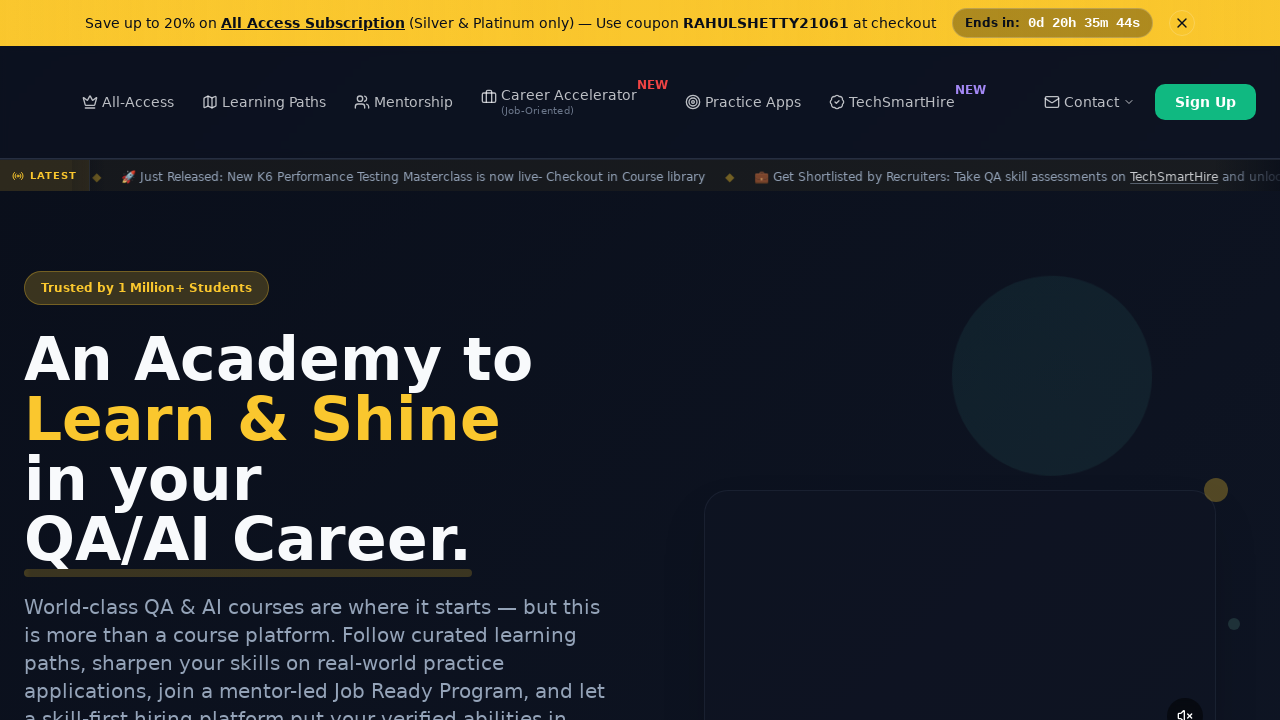

Page DOM content fully loaded
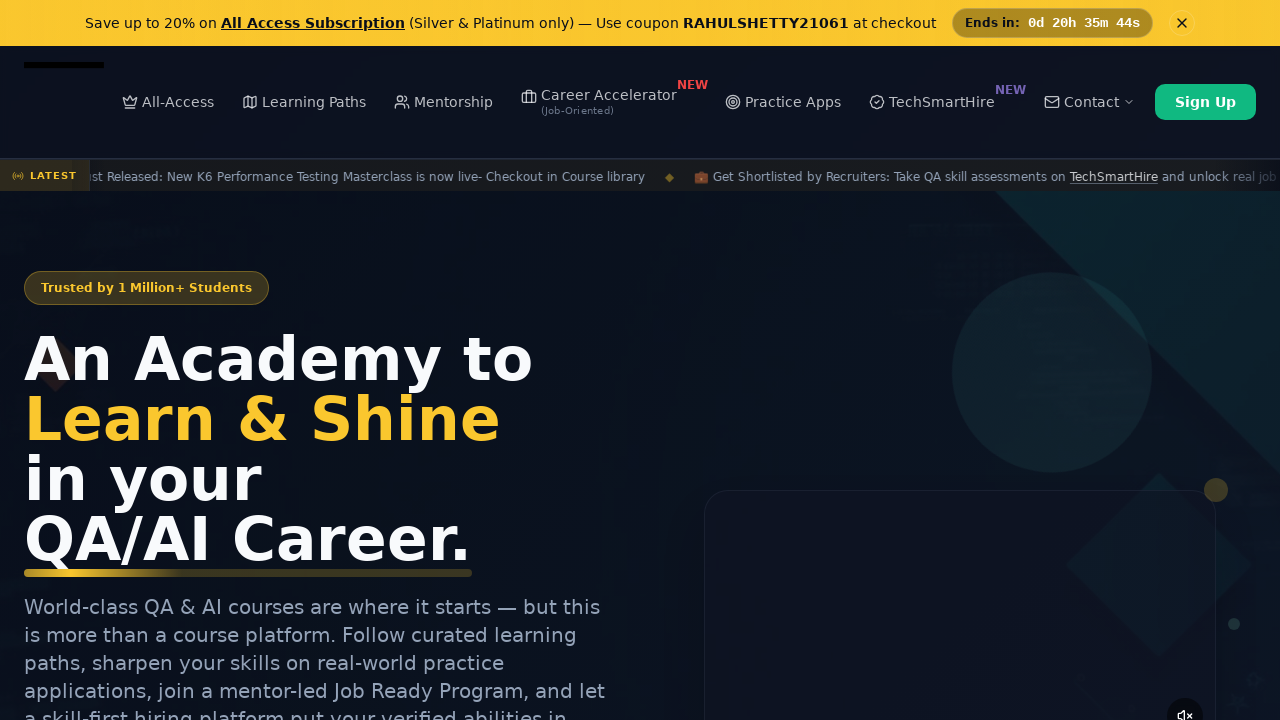

Retrieved page title: 'Rahul Shetty Academy | QA Automation, Playwright, AI Testing & Online Training'
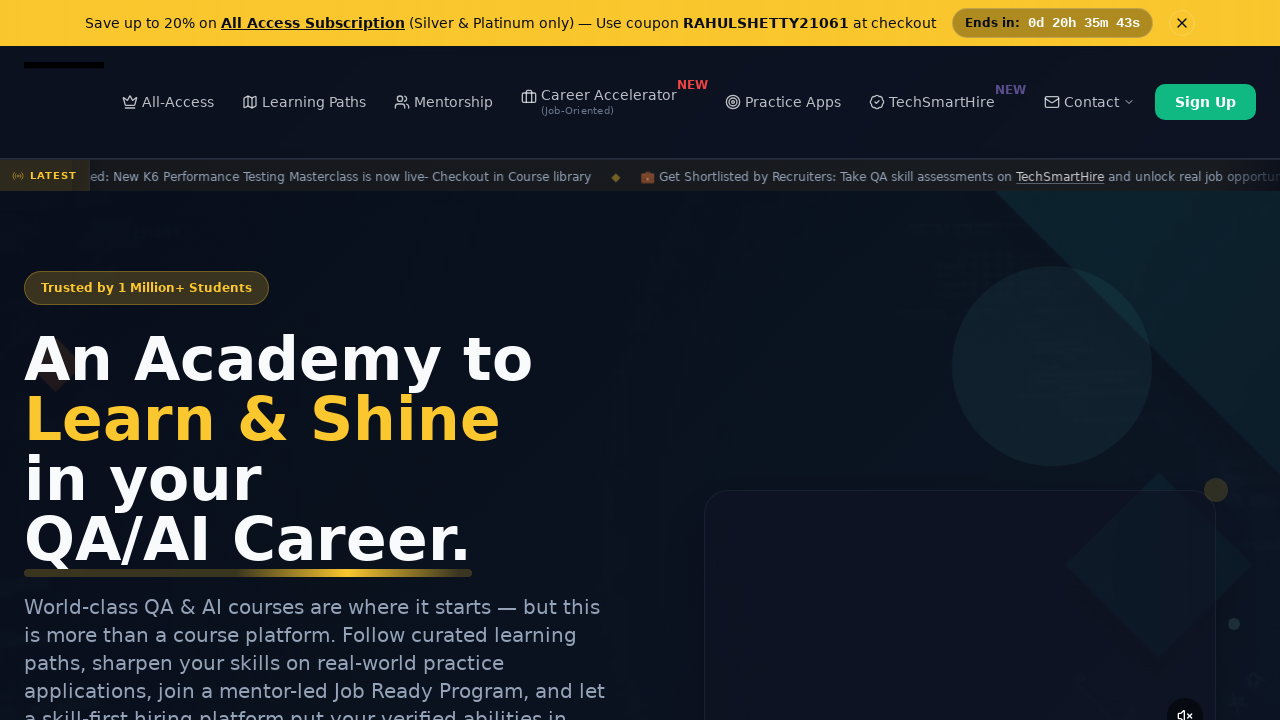

Verified that page title is present and not empty
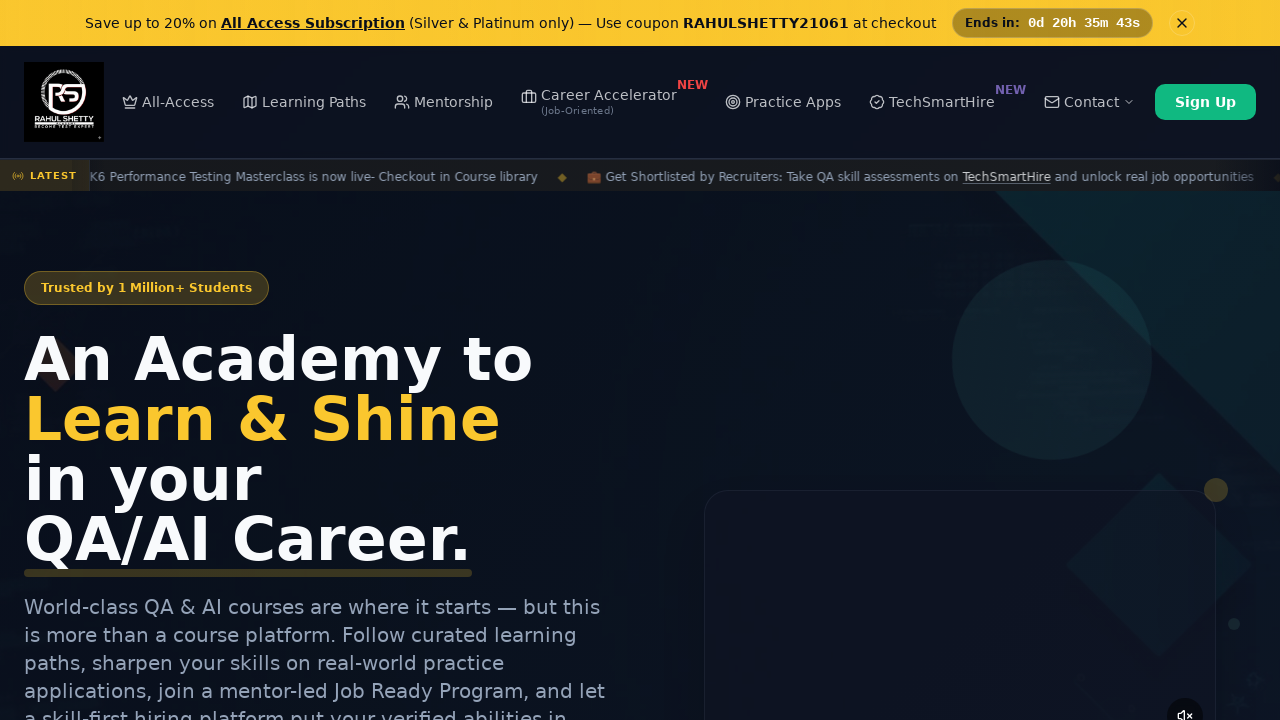

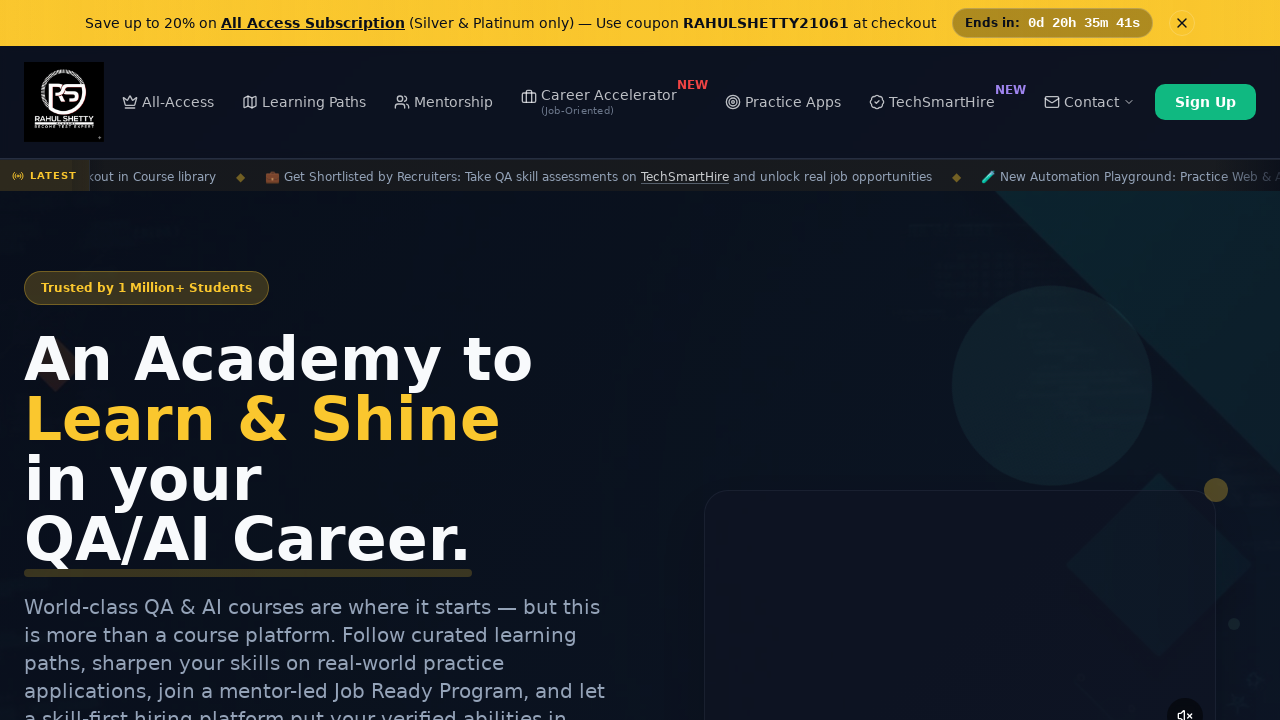